Tests double-click functionality on W3Schools try-it editor by switching to an iframe and performing a double-click action on a paragraph element

Starting URL: https://www.w3schools.com/jsref/tryit.asp?filename=tryjsref_ondblclick

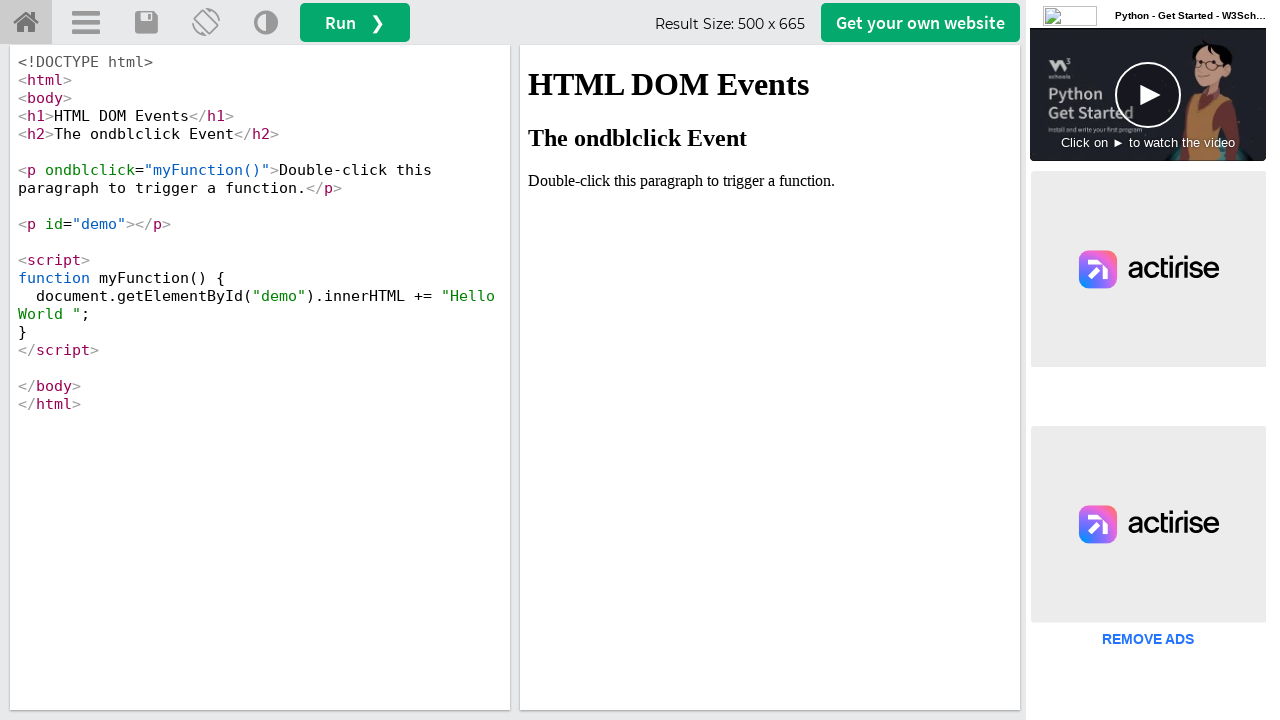

Located iframe#iframeResult for demo content
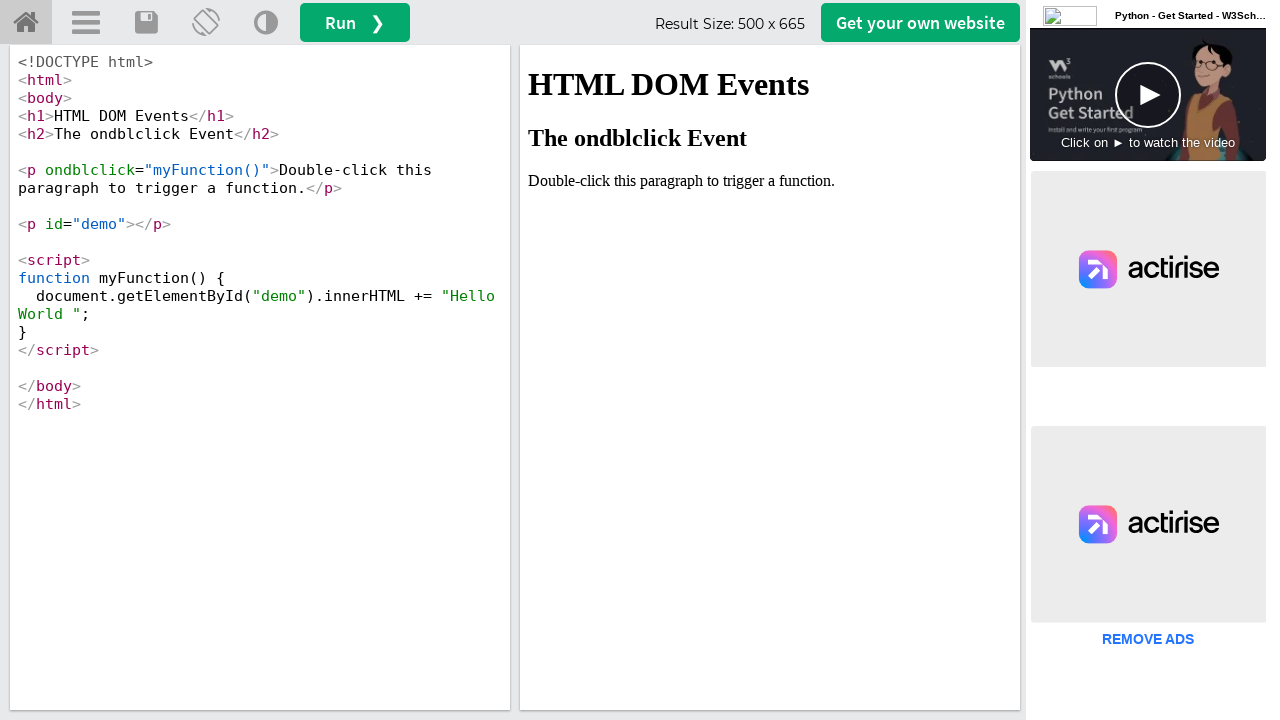

Double-clicked on first paragraph element in iframe at (770, 181) on iframe#iframeResult >> internal:control=enter-frame >> xpath=/html/body/p[1]
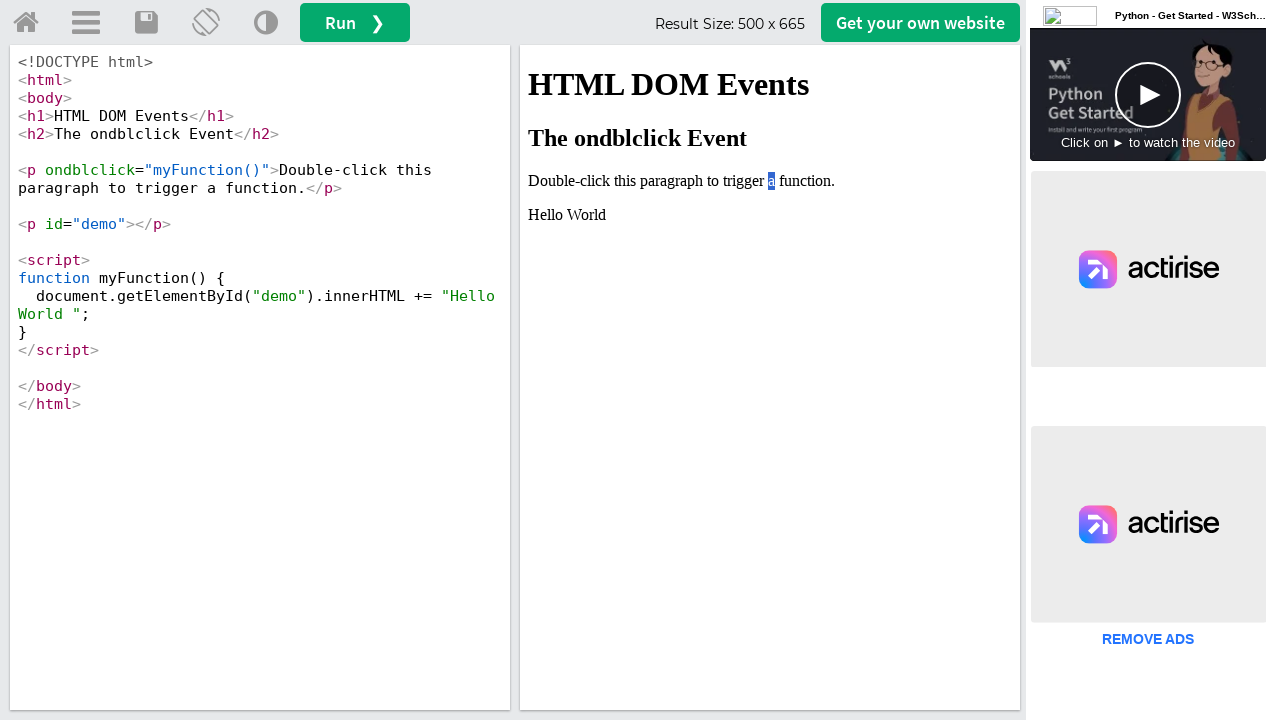

Waited 3 seconds to observe double-click result
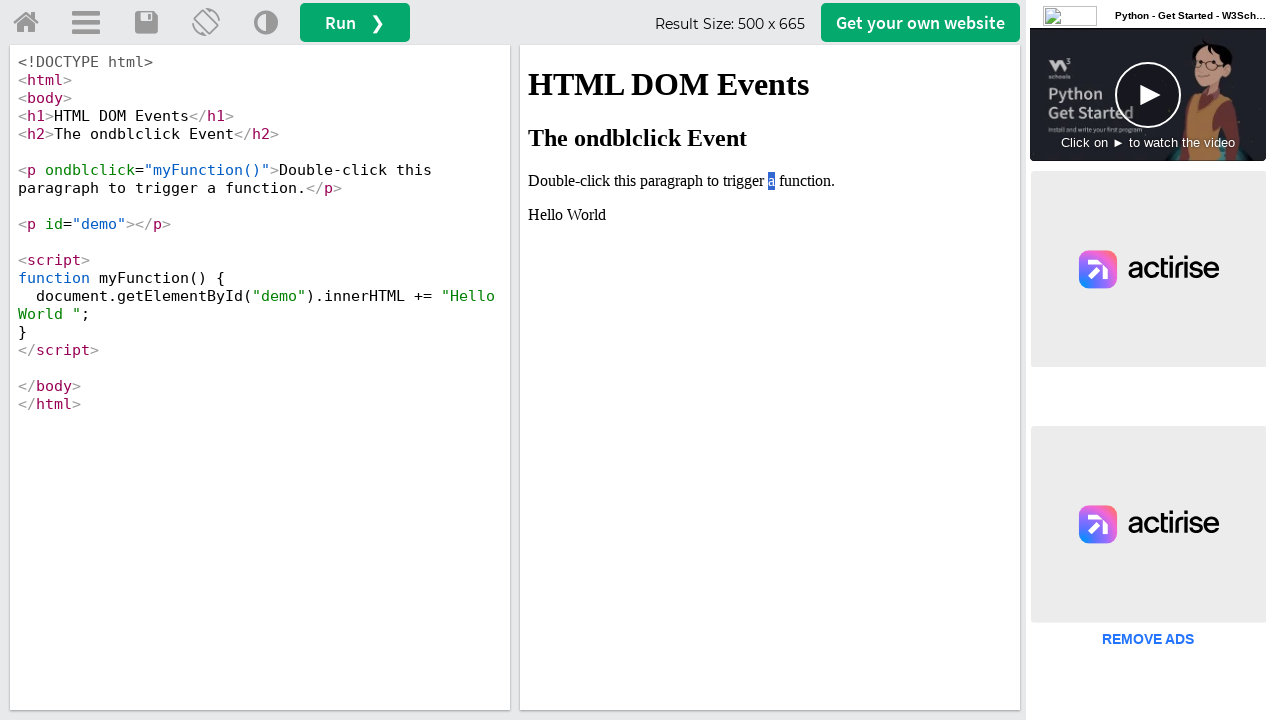

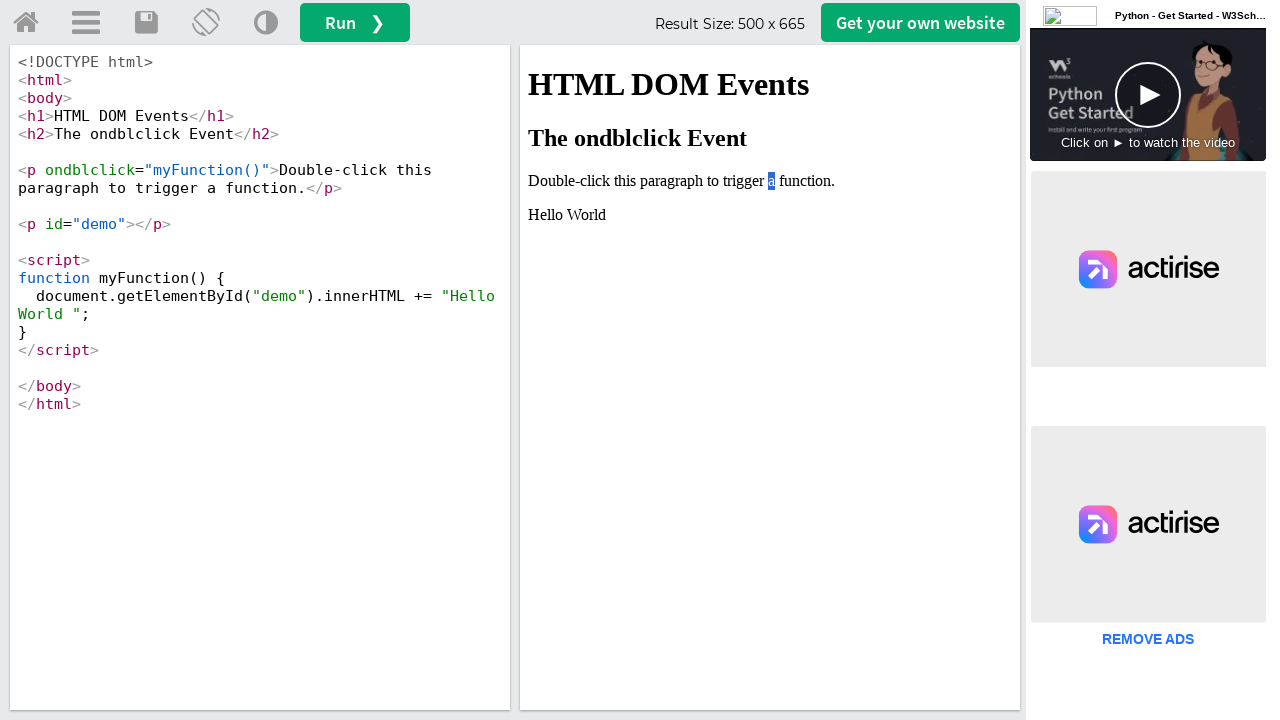